Tests pressing the tab key without targeting a specific element and verifies that the page correctly displays the key that was pressed.

Starting URL: http://the-internet.herokuapp.com/key_presses

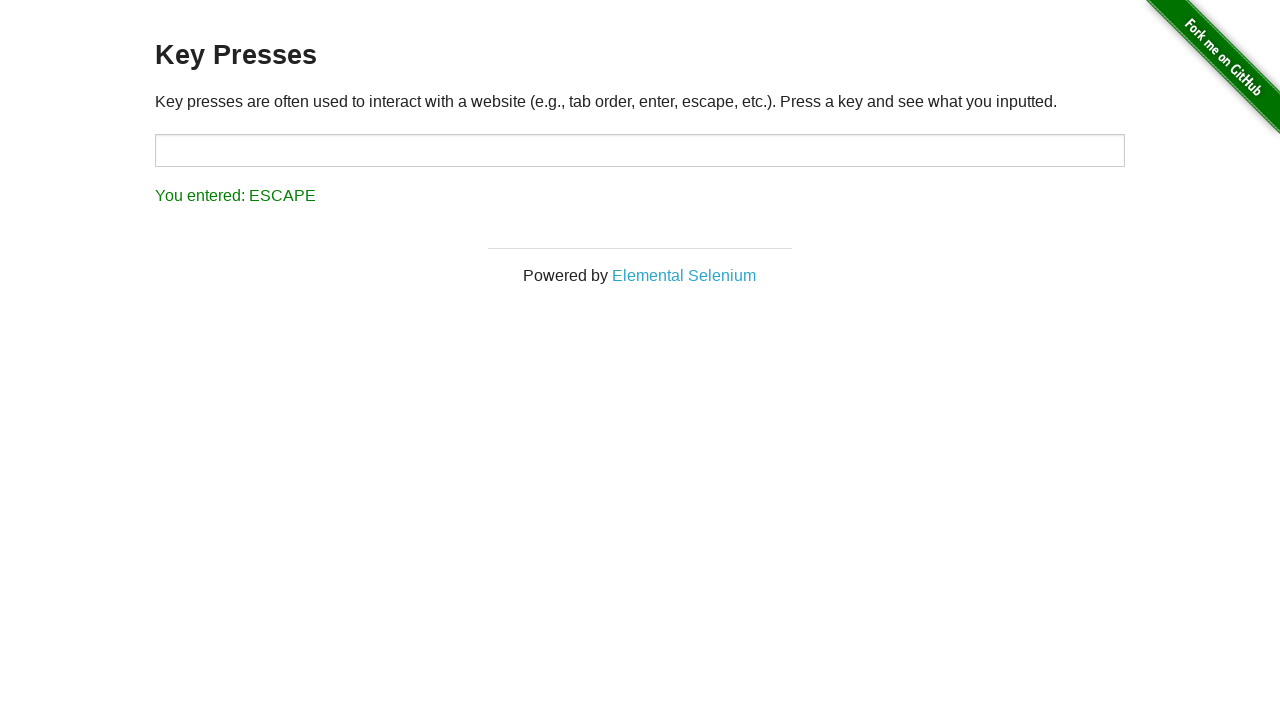

Pressed the Tab key on the page
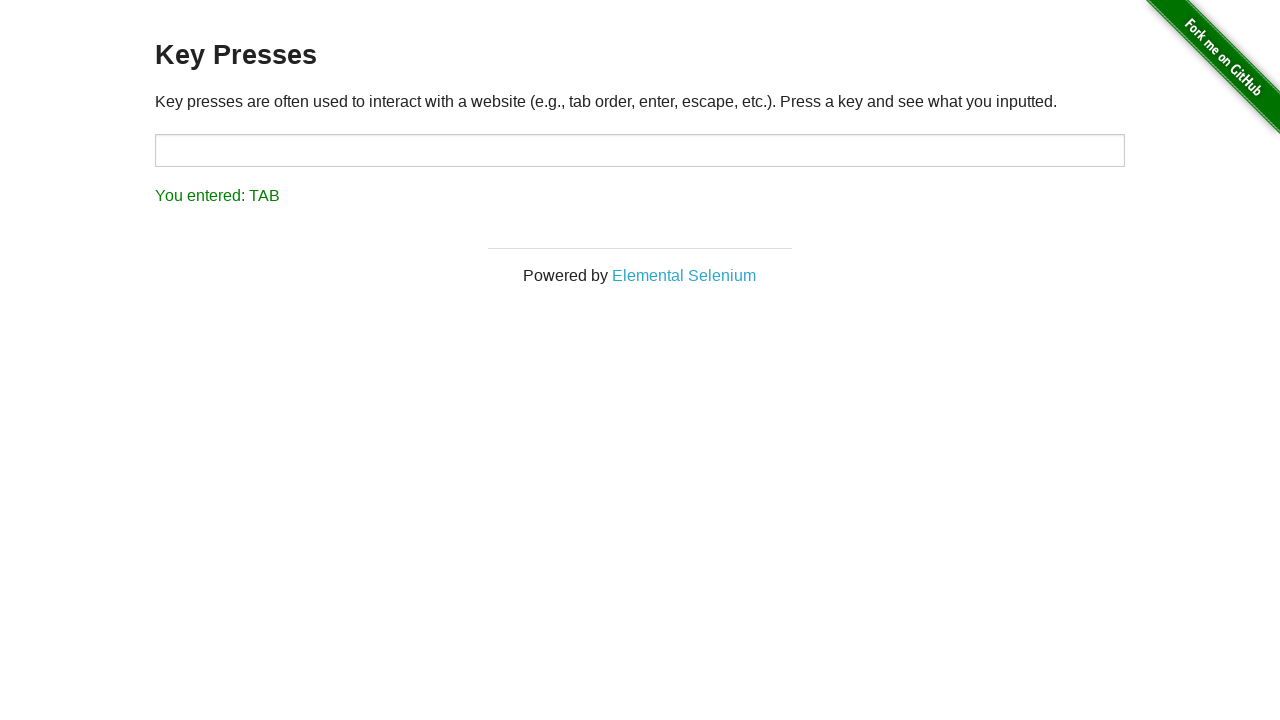

Waited for result element to appear
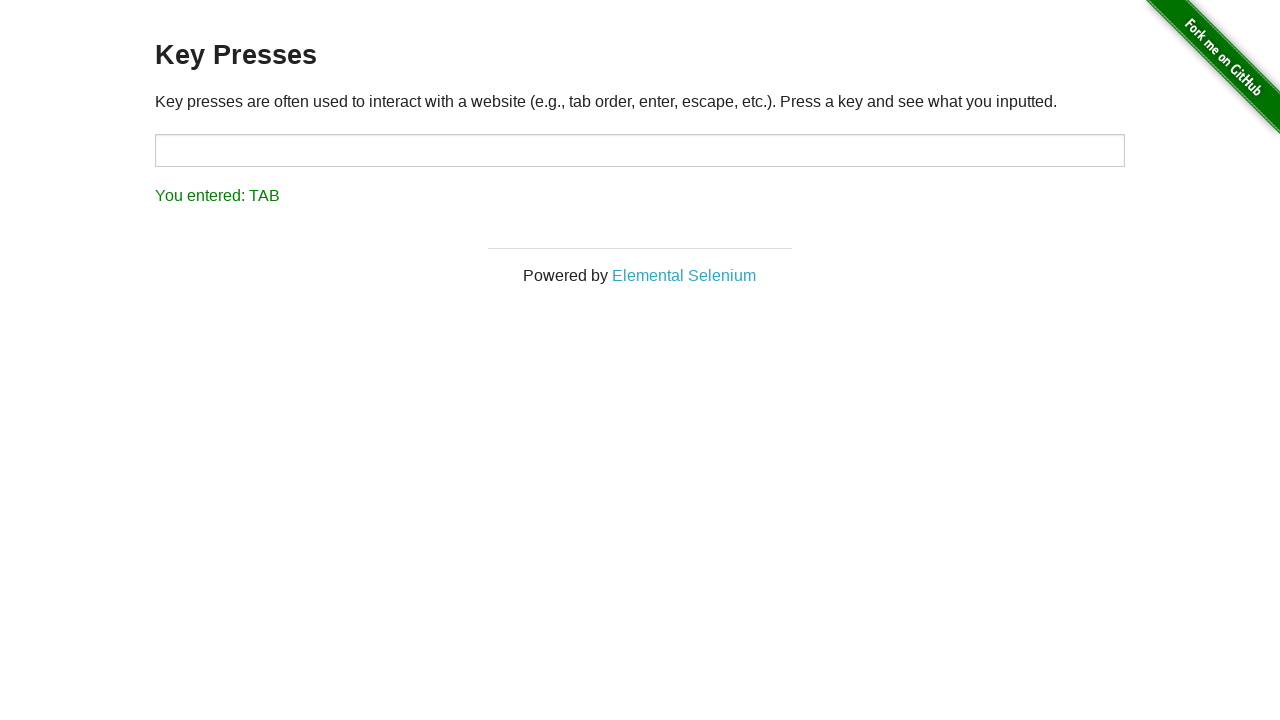

Retrieved result text content
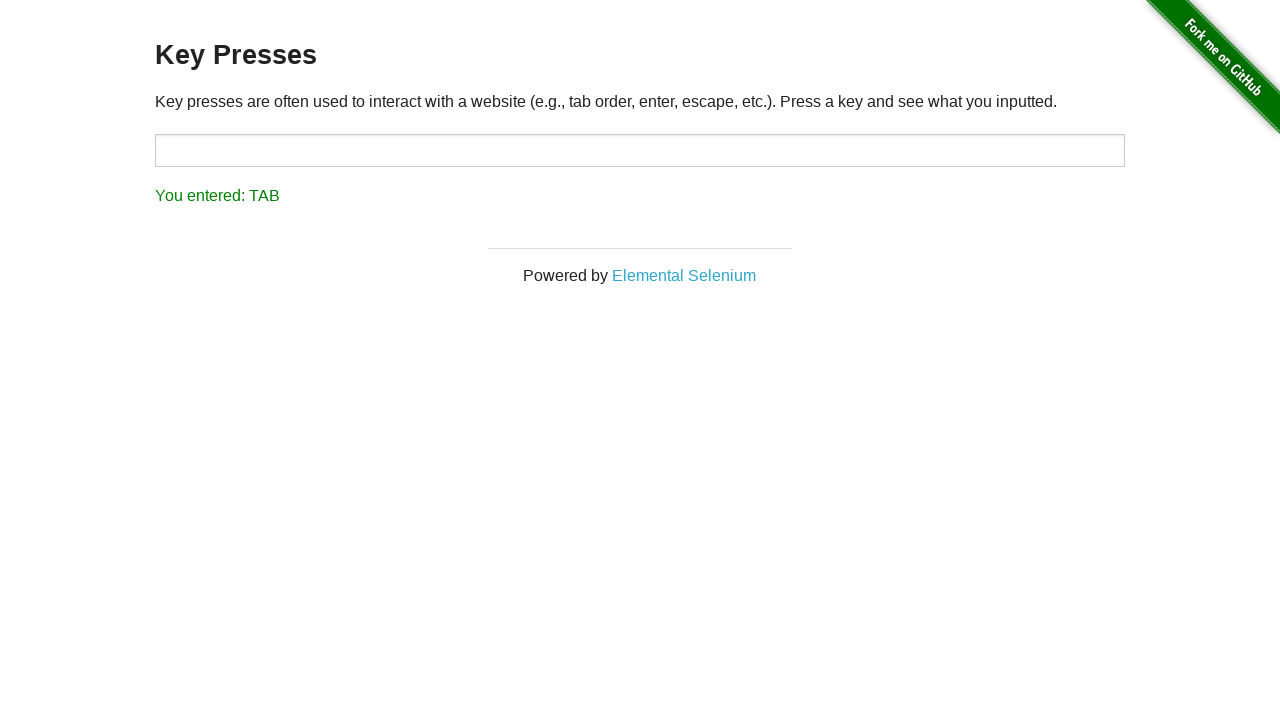

Verified result text shows 'You entered: TAB'
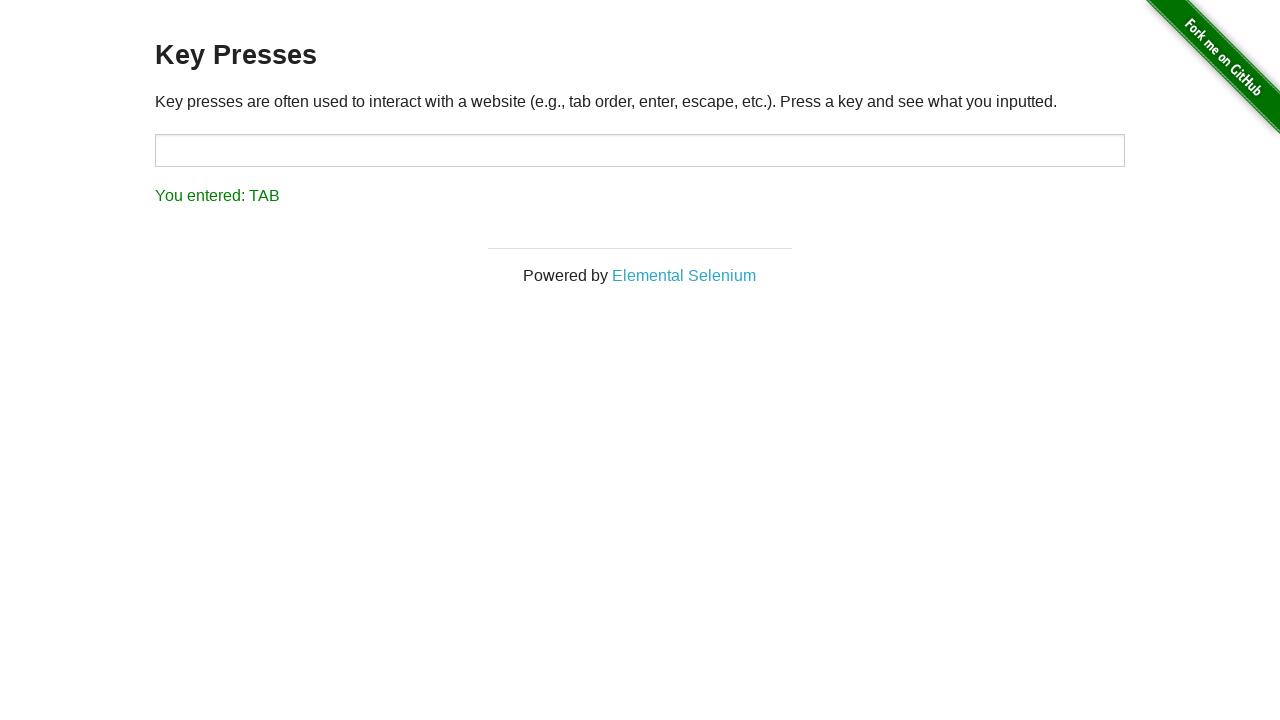

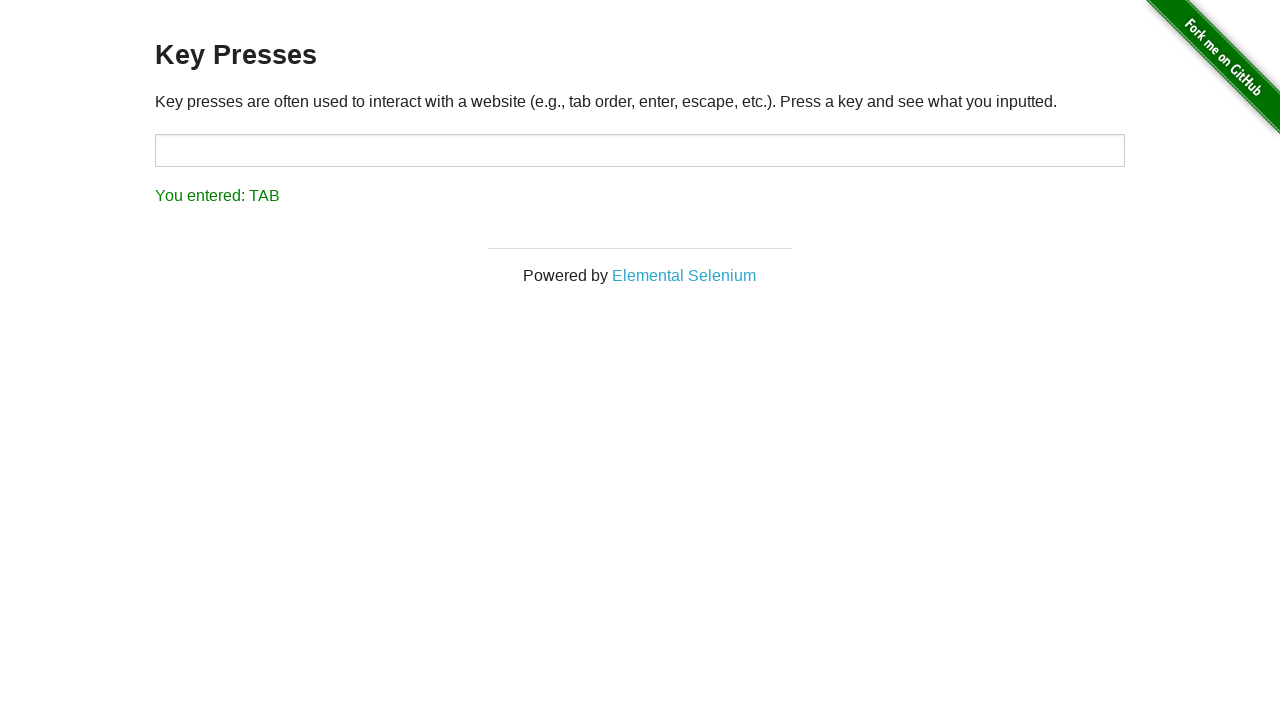